Tests clicking the full image button on the JPL Space page to view the featured Mars image

Starting URL: https://data-class-jpl-space.s3.amazonaws.com/JPL_Space/index.html

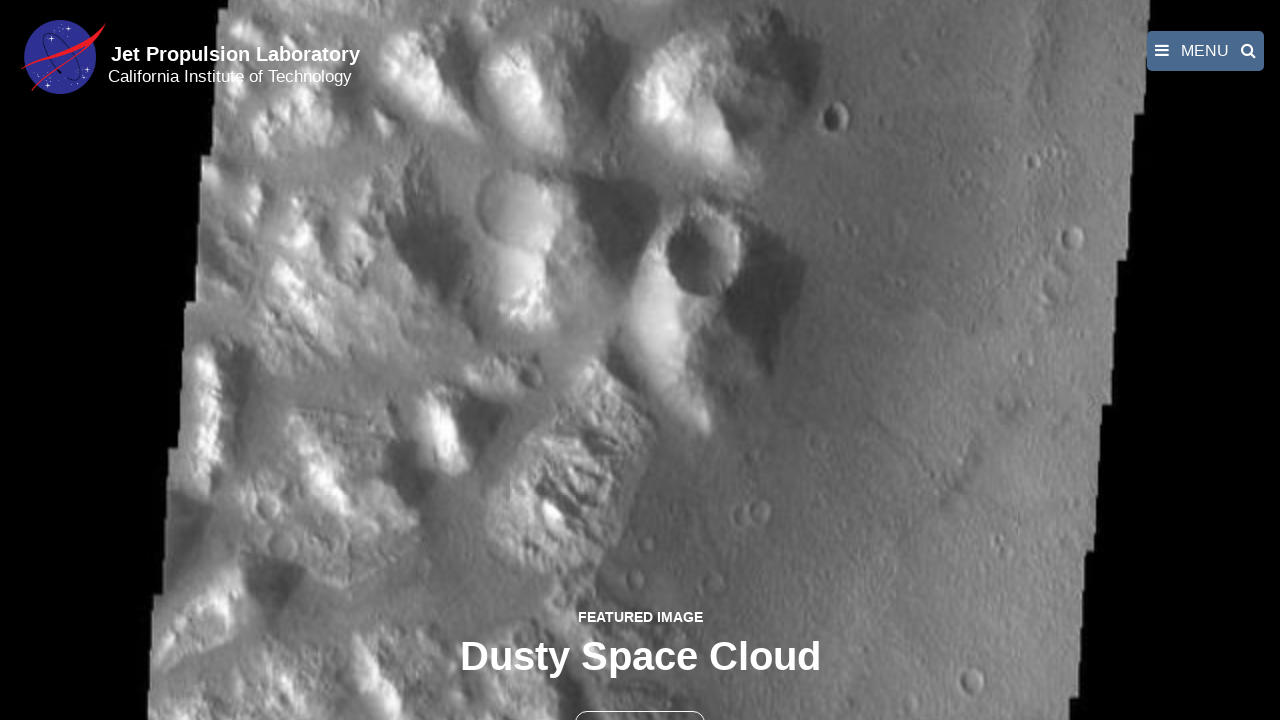

Clicked the full image button to view featured Mars image at (640, 699) on button >> nth=1
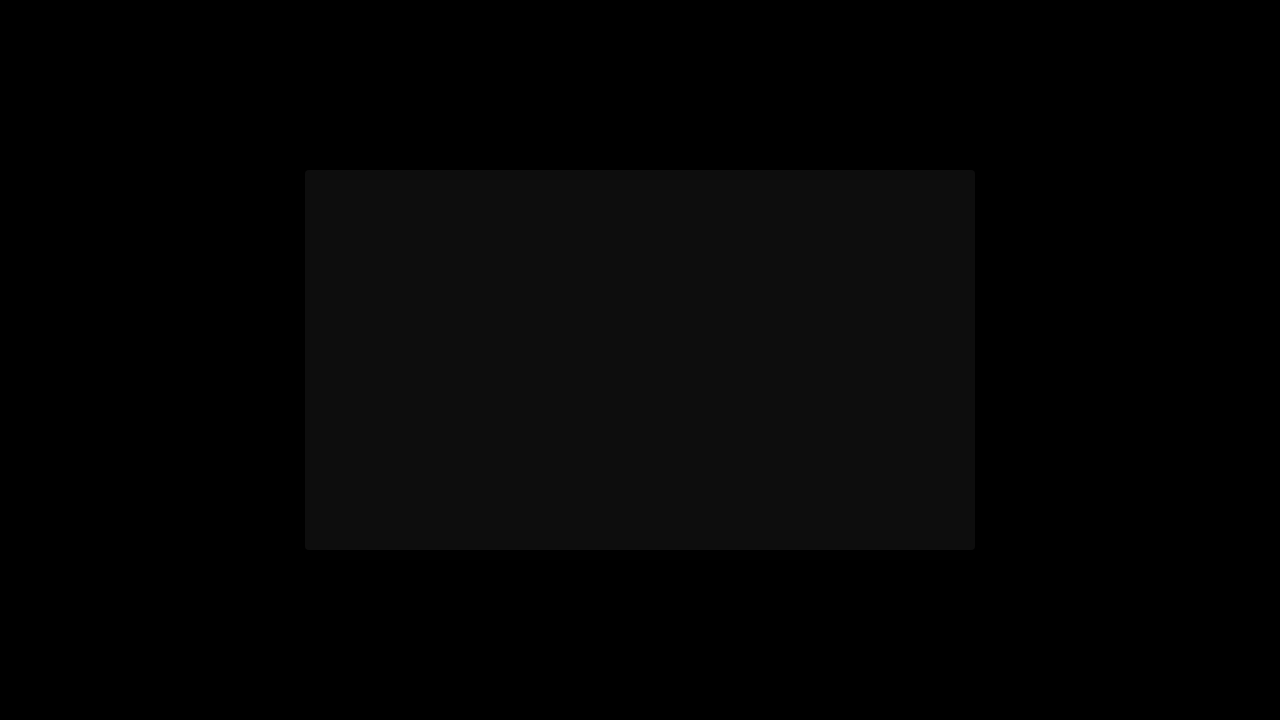

Fancybox image loaded and displayed
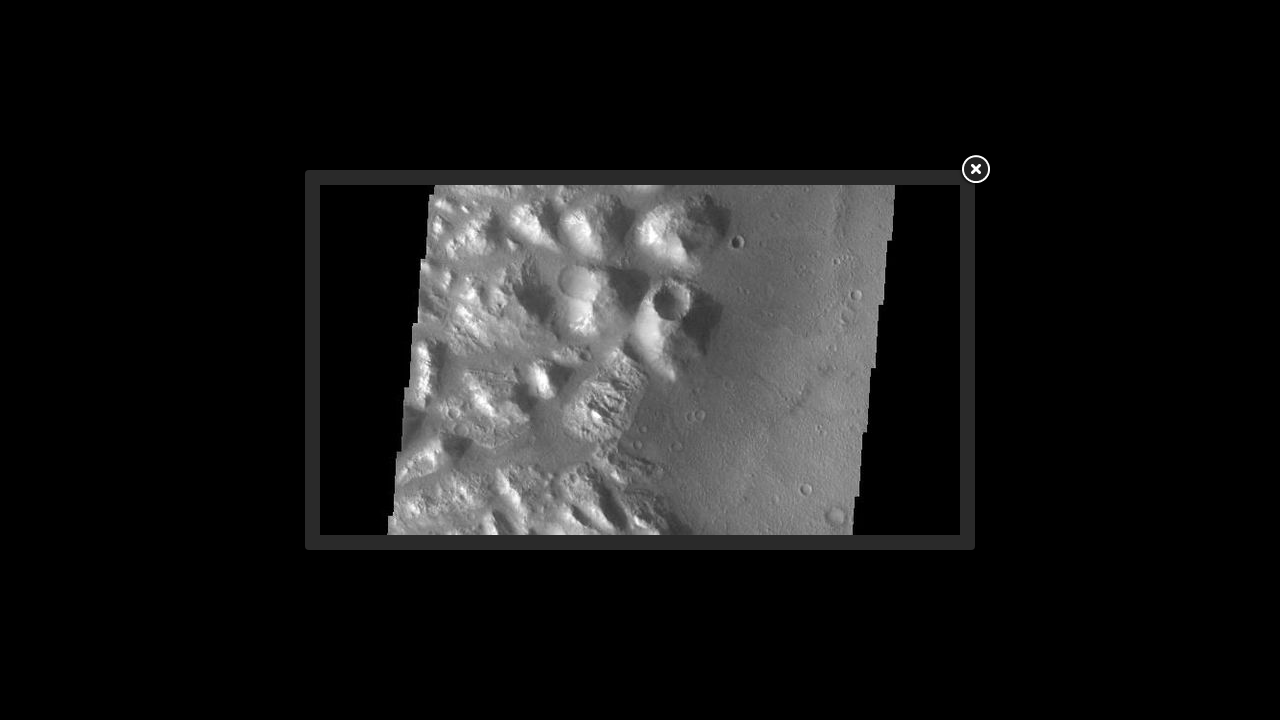

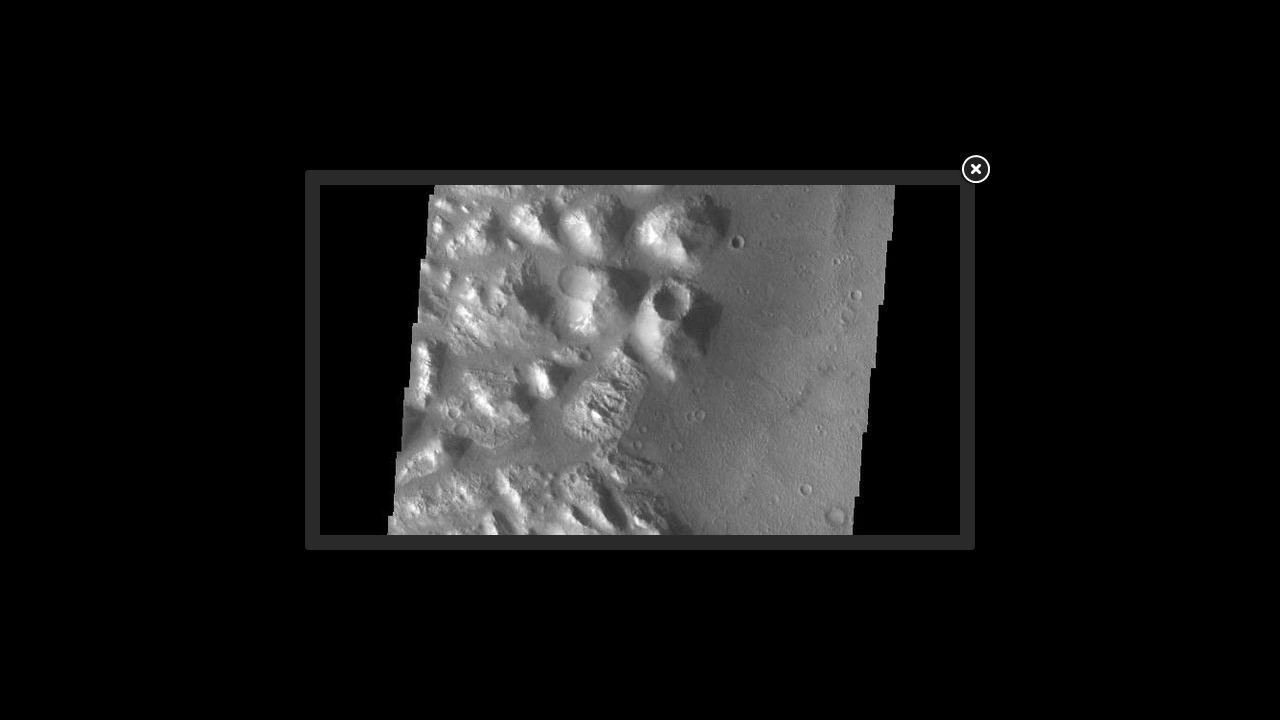